Tests different types of JavaScript alerts including simple alerts, confirmation dialogs, and prompt alerts by interacting with them in various ways

Starting URL: http://demo.automationtesting.in/Alerts.html

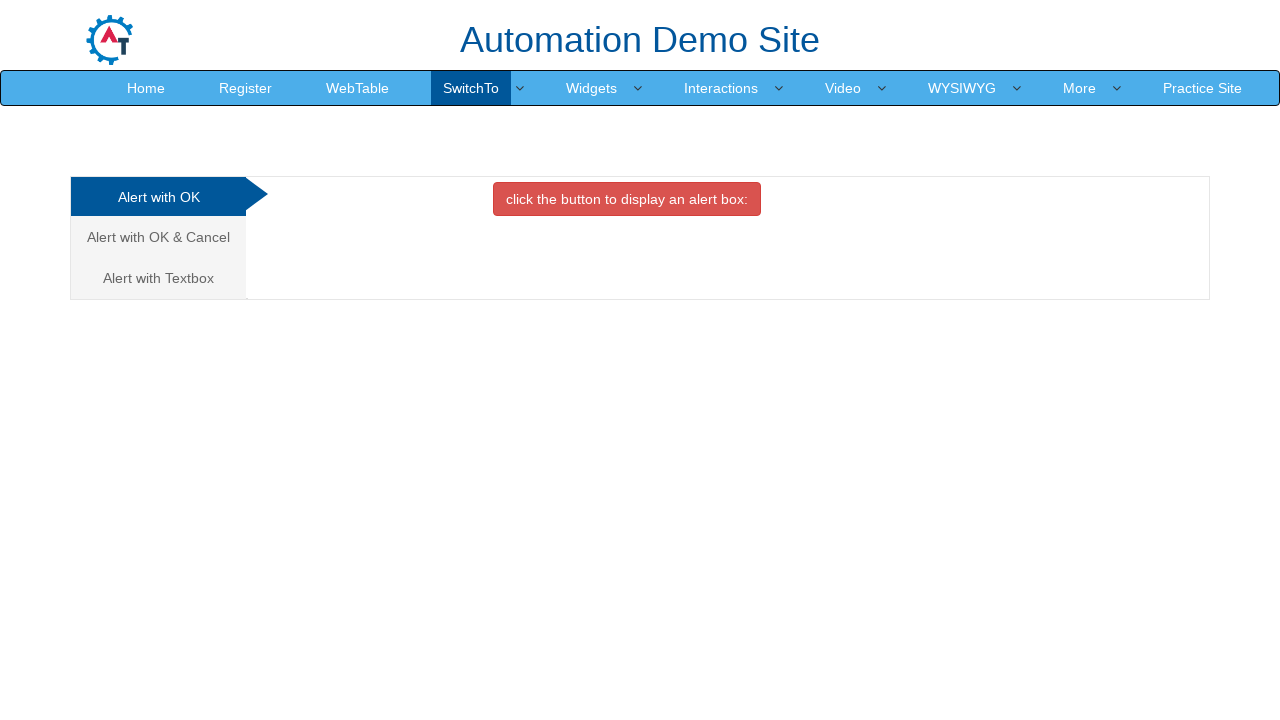

Clicked button to trigger simple alert at (627, 199) on xpath=//button[@class='btn btn-danger']
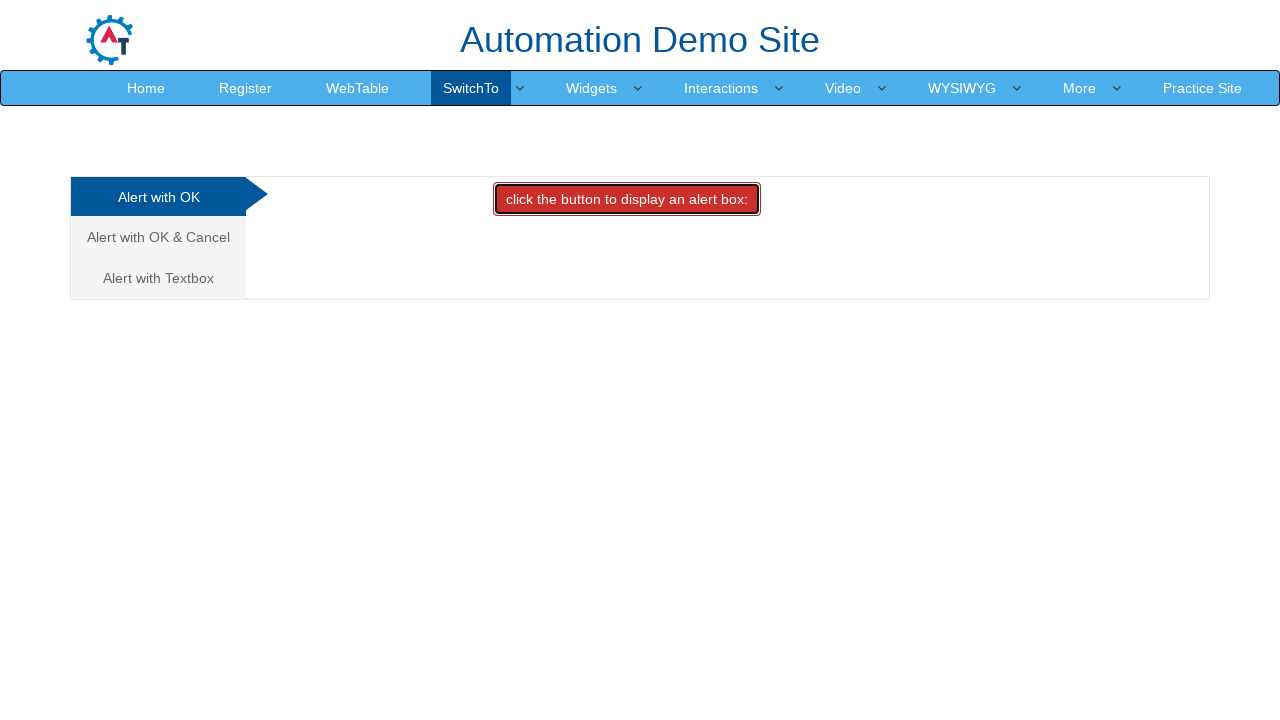

Accepted simple alert dialog
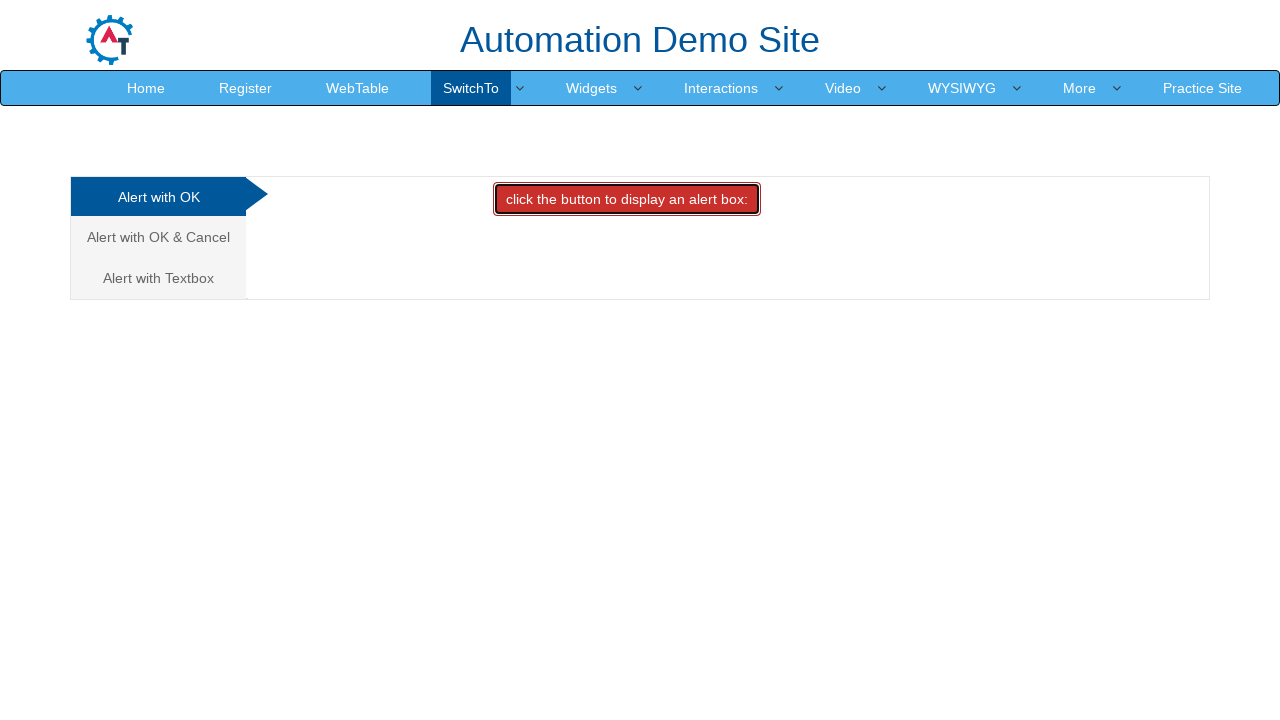

Navigated to OK & Cancel alert section at (158, 237) on text=Alert with OK & Cancel
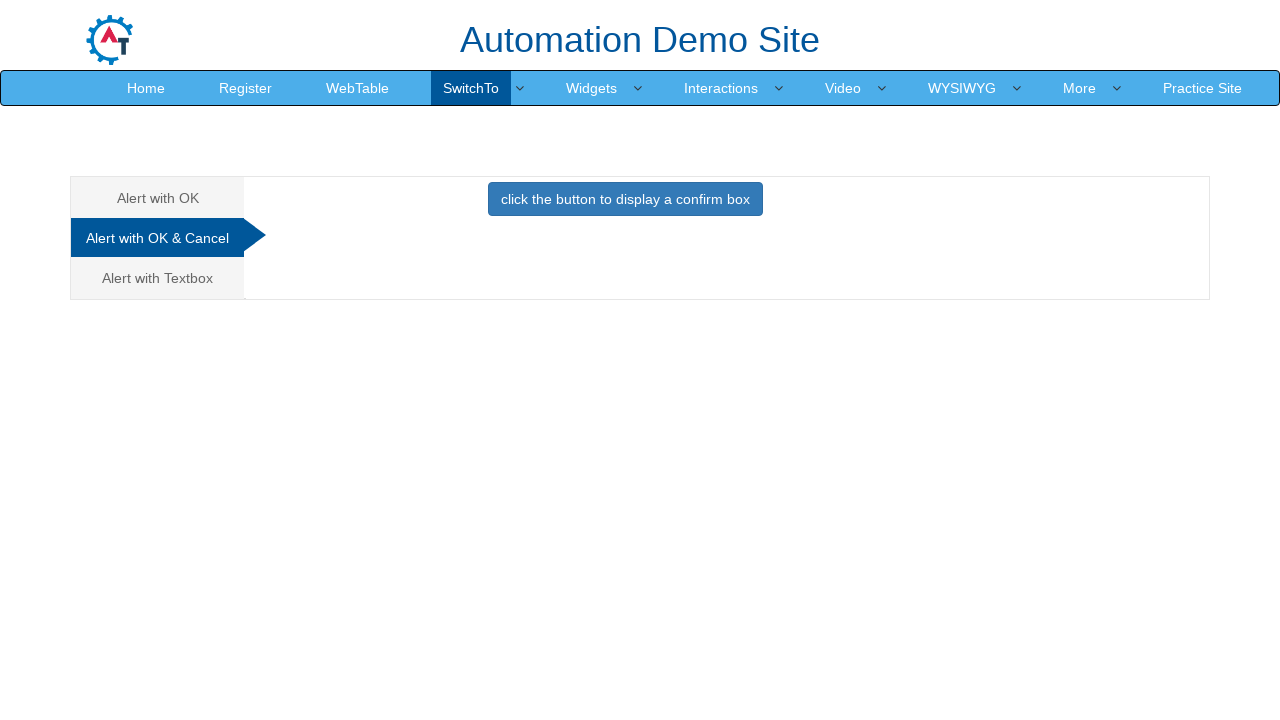

Clicked button to trigger confirmation dialog at (625, 199) on xpath=//button[@class='btn btn-primary']
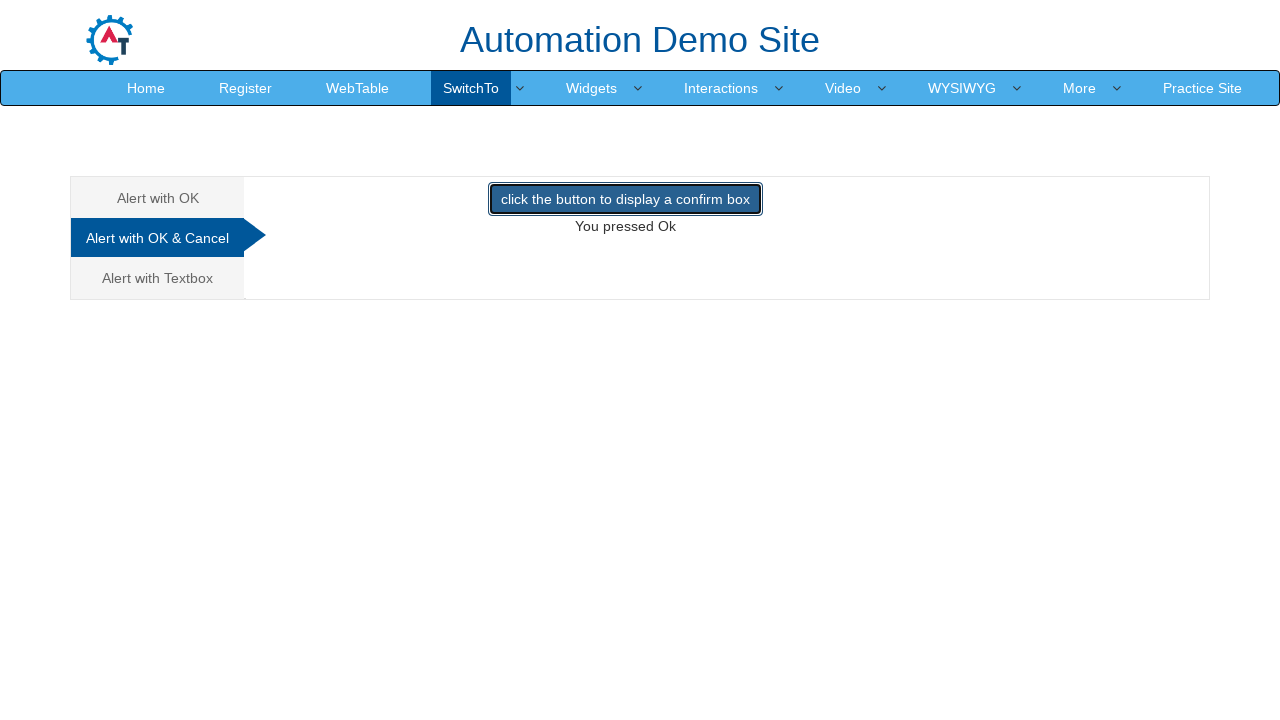

Dismissed confirmation dialog
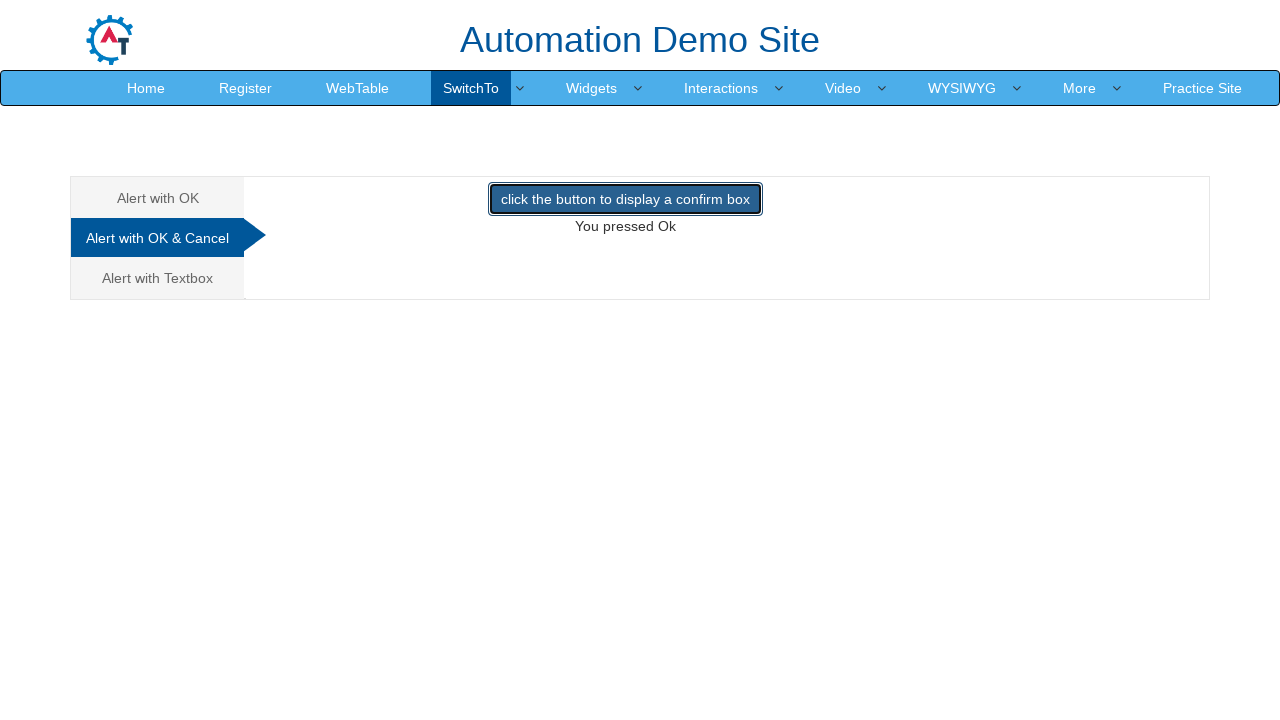

Navigated to prompt alert section at (158, 278) on text=Alert with Textbox
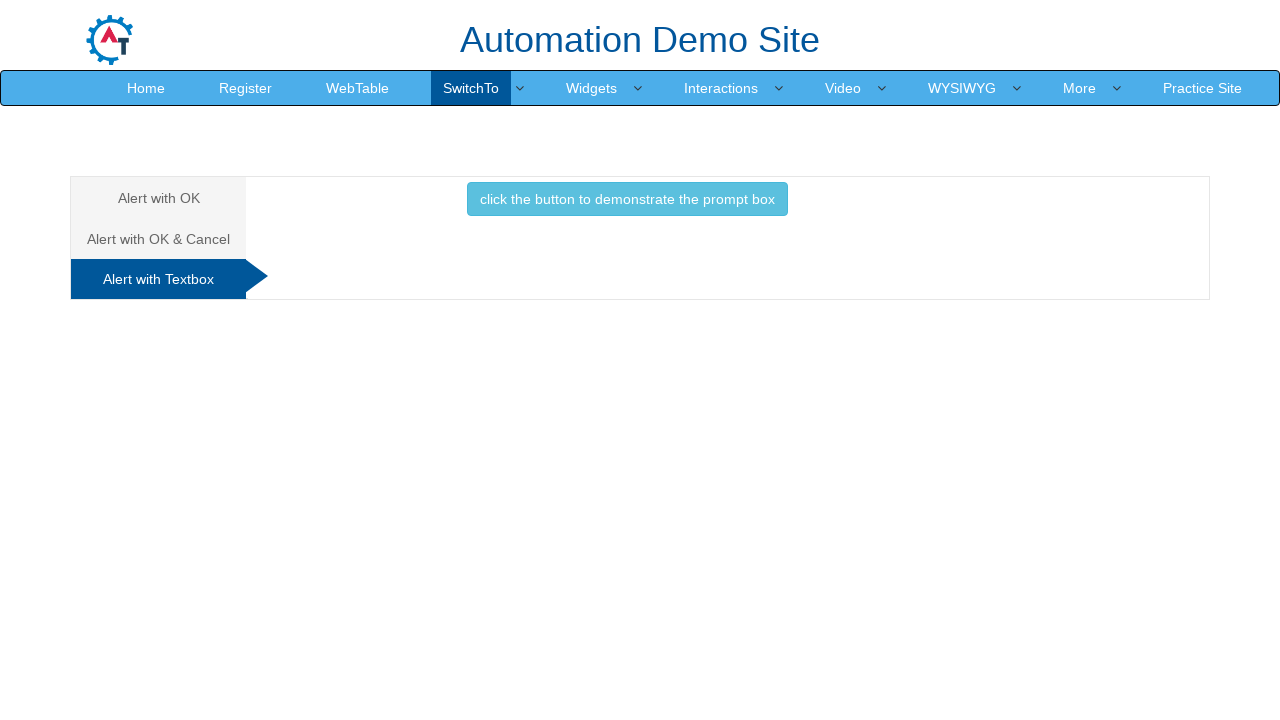

Clicked button to trigger prompt alert at (627, 199) on xpath=//button[@class='btn btn-info']
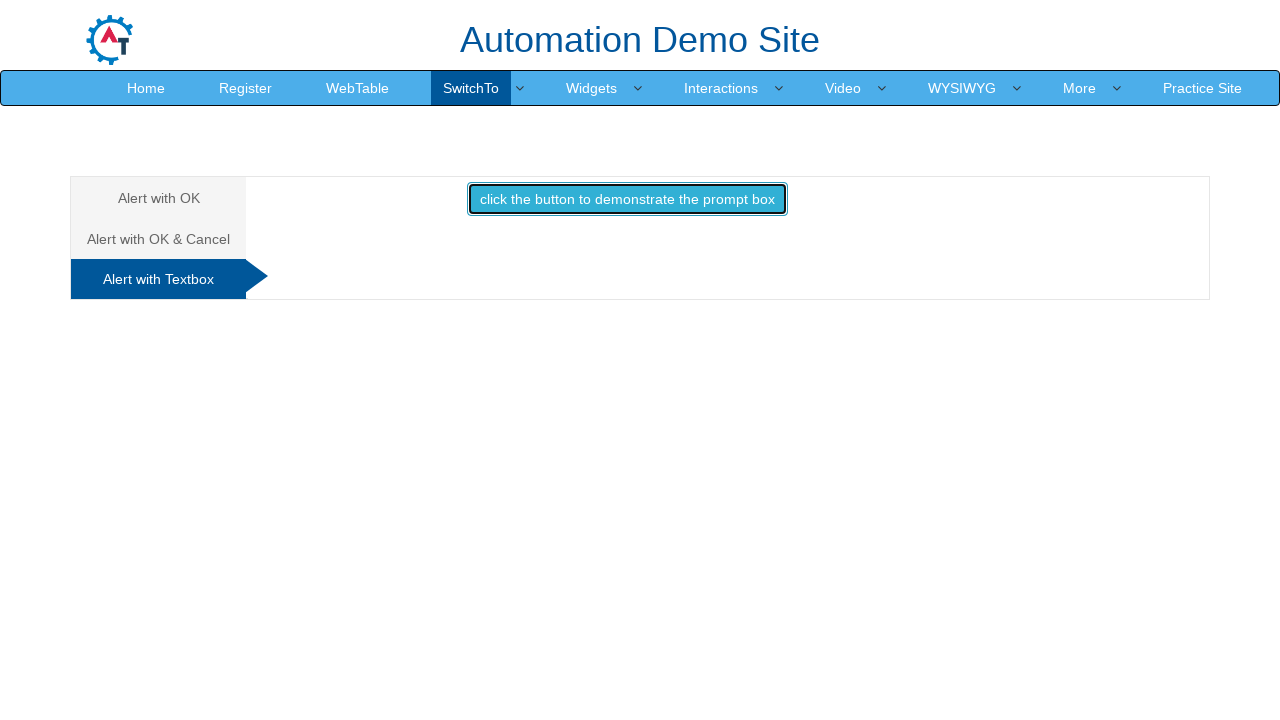

Accepted prompt alert with text input 'Puja'
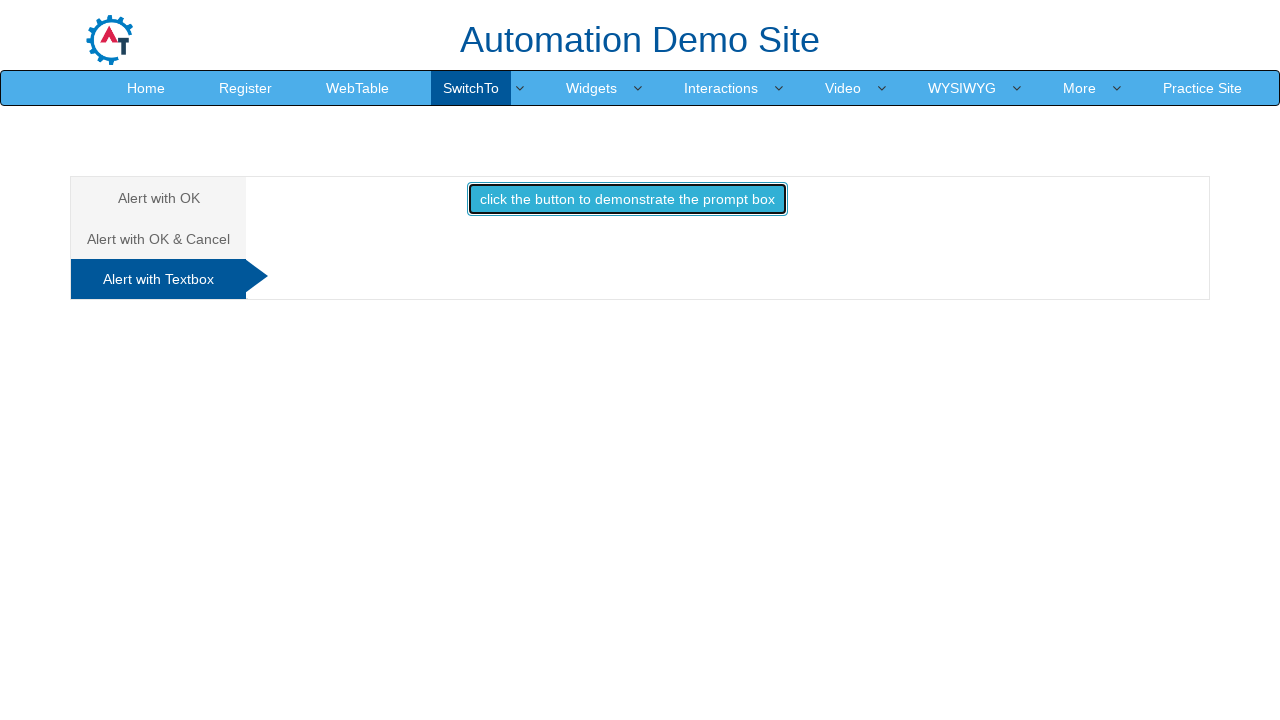

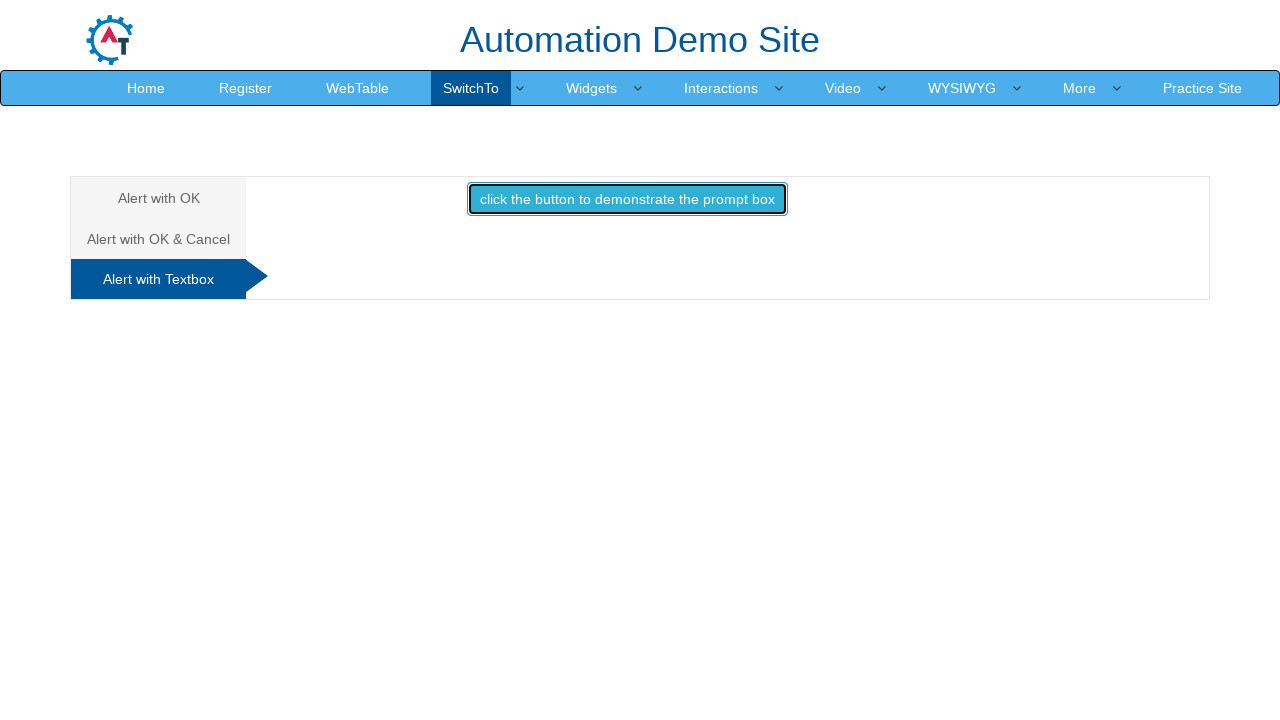